Tests multi-tab browser functionality by clicking a link that opens a new tab, switching to that tab, filling an email subscription form, and clicking the subscribe button.

Starting URL: https://demoapps.qspiders.com/ui/pageLoad

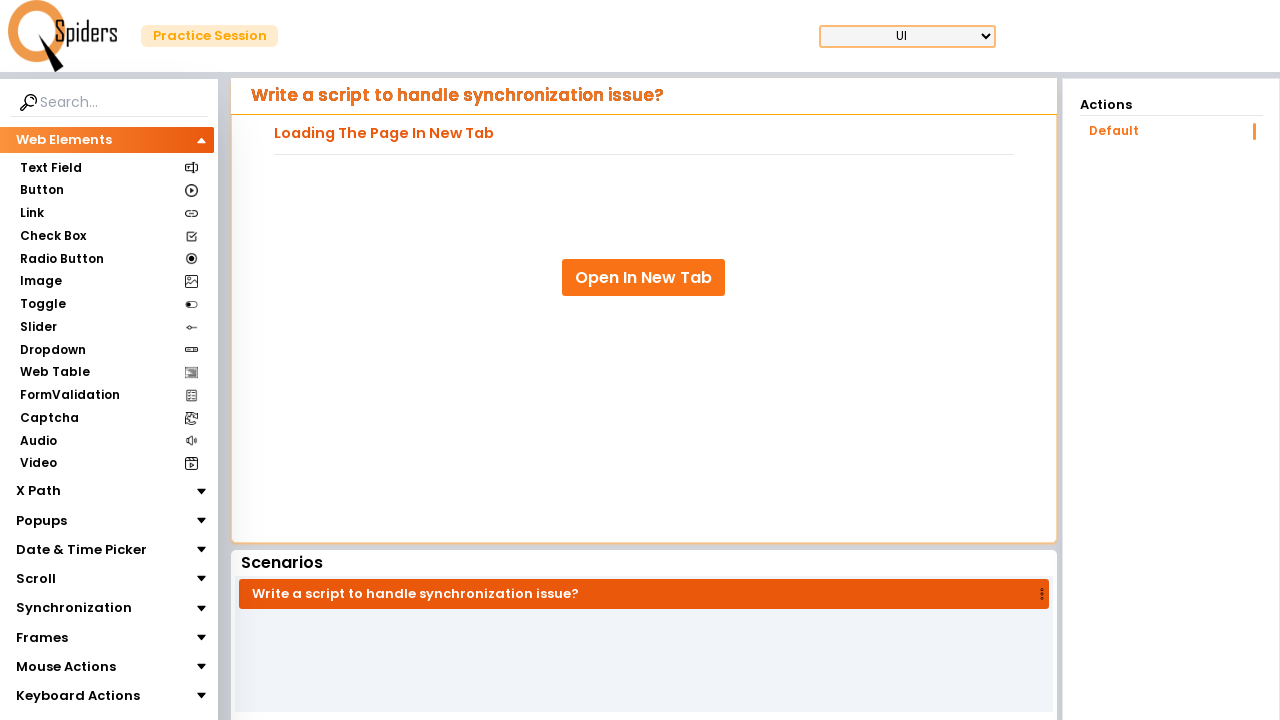

Clicked 'Open In New Tab' link at (644, 278) on xpath=//a[.='Open In New Tab']
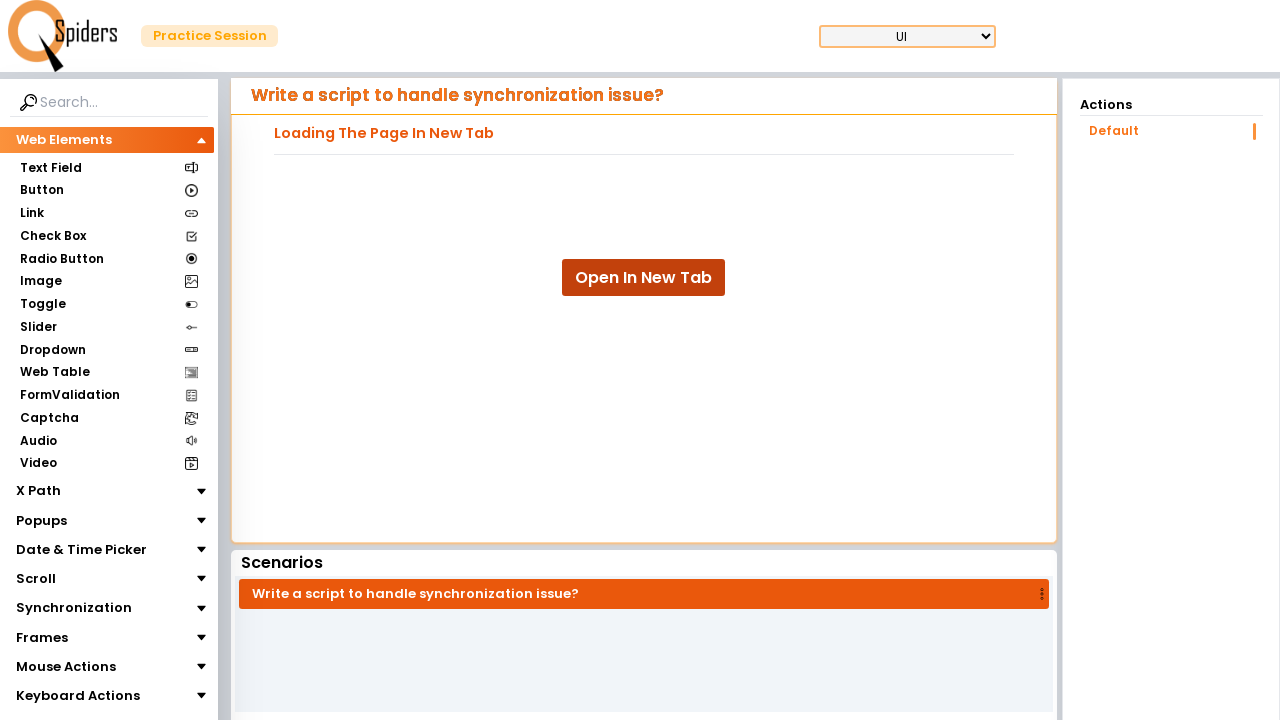

New tab opened and captured
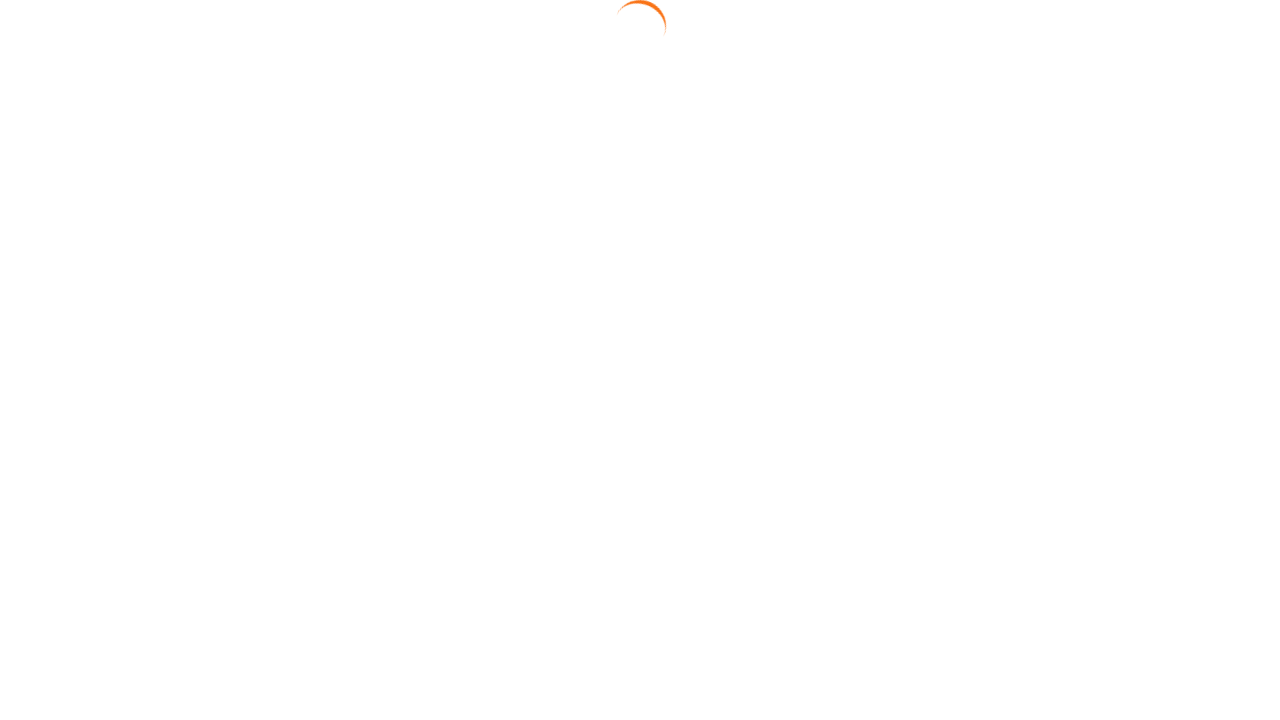

New tab page loaded completely
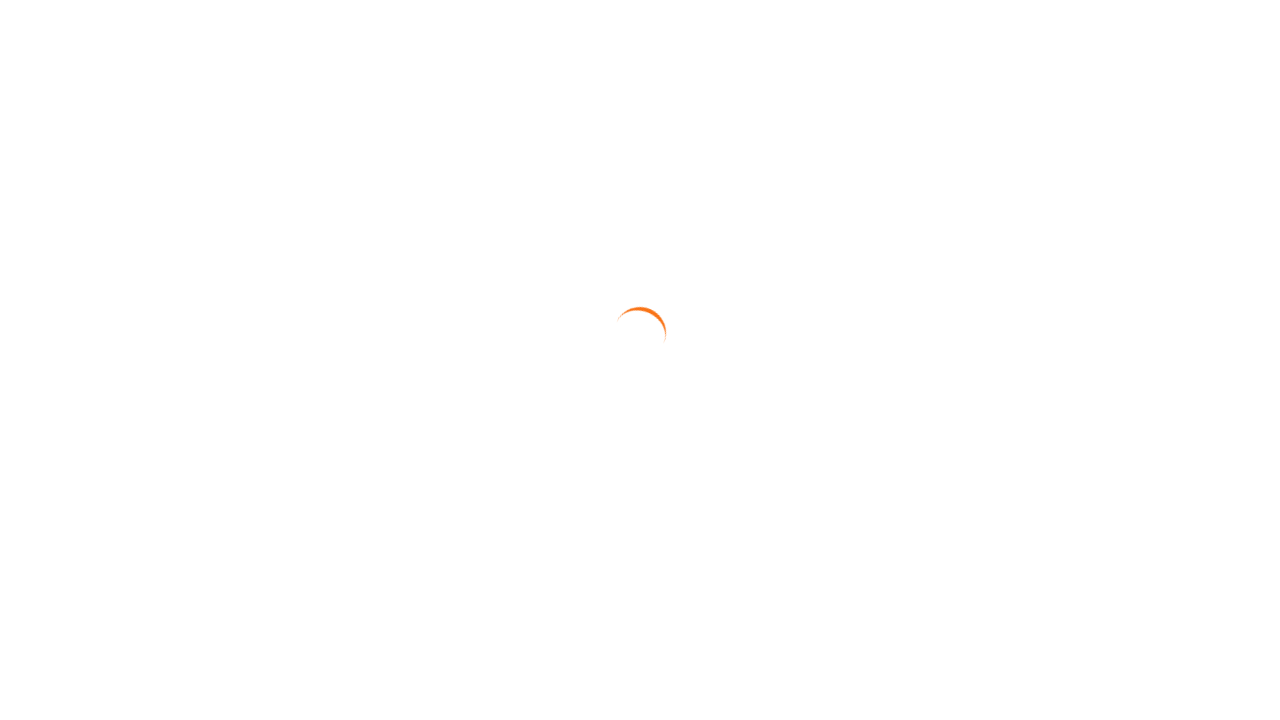

Filled email field with 'testuser.automation@example.com' on #email
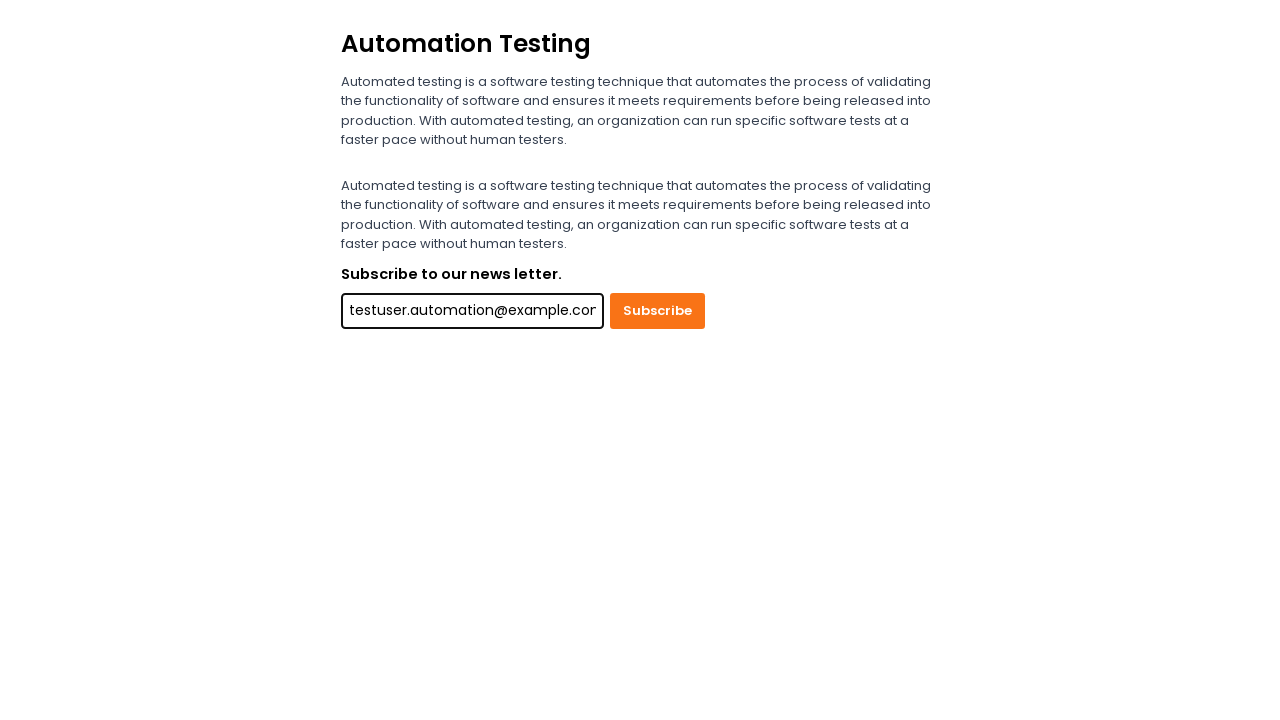

Clicked Subscribe button to submit email subscription form at (658, 647) on xpath=//button[.='Subscribe']
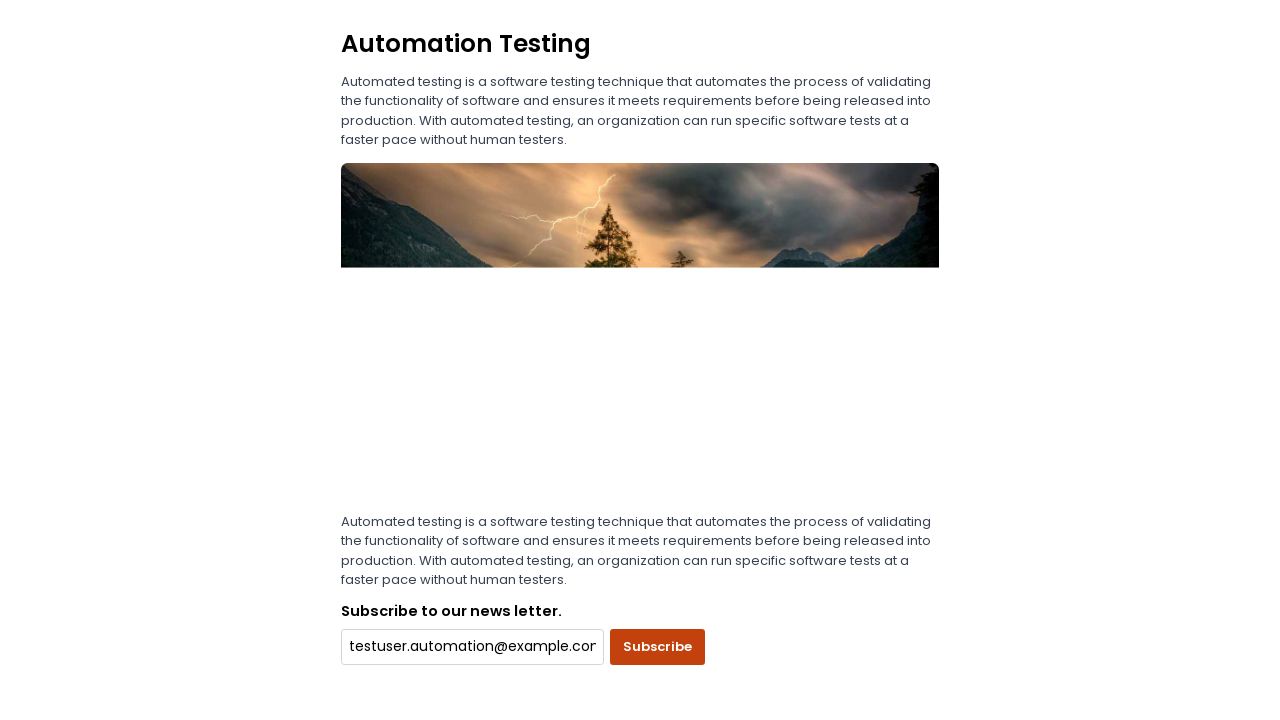

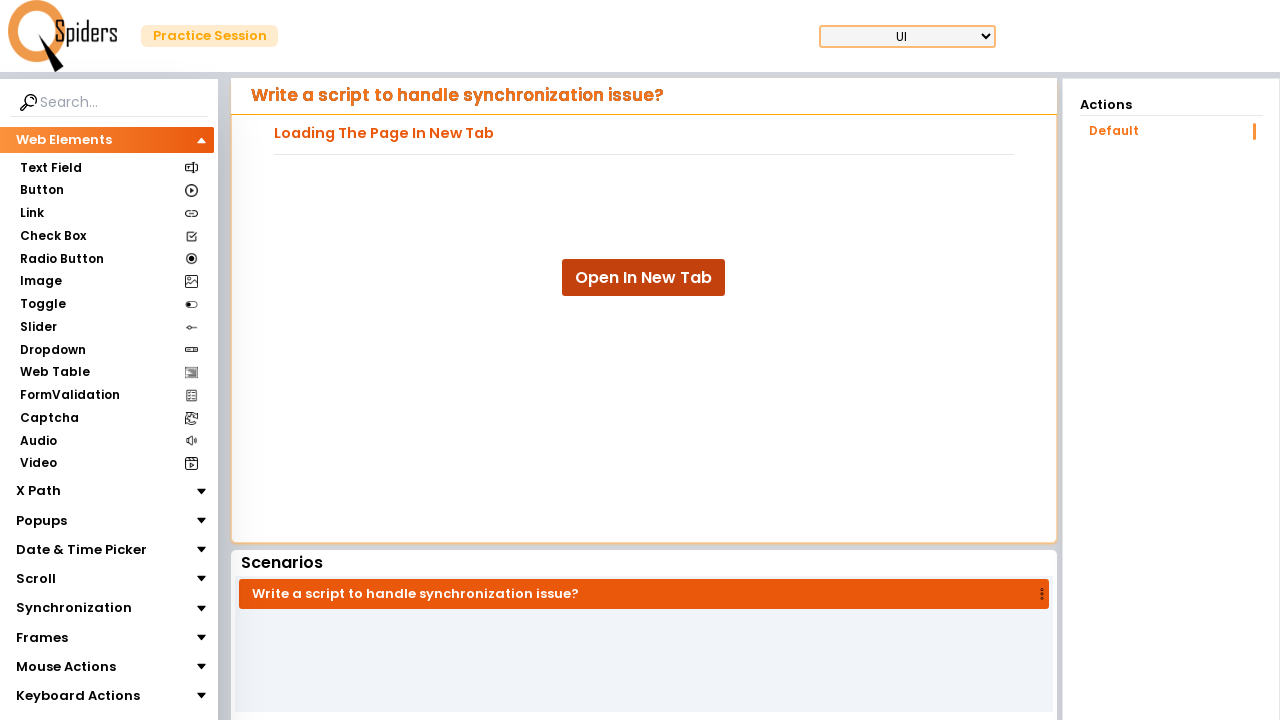